Tests that clicking the .NET link on the Playwright docs page navigates to a different URL.

Starting URL: https://playwright.dev/dotnet/

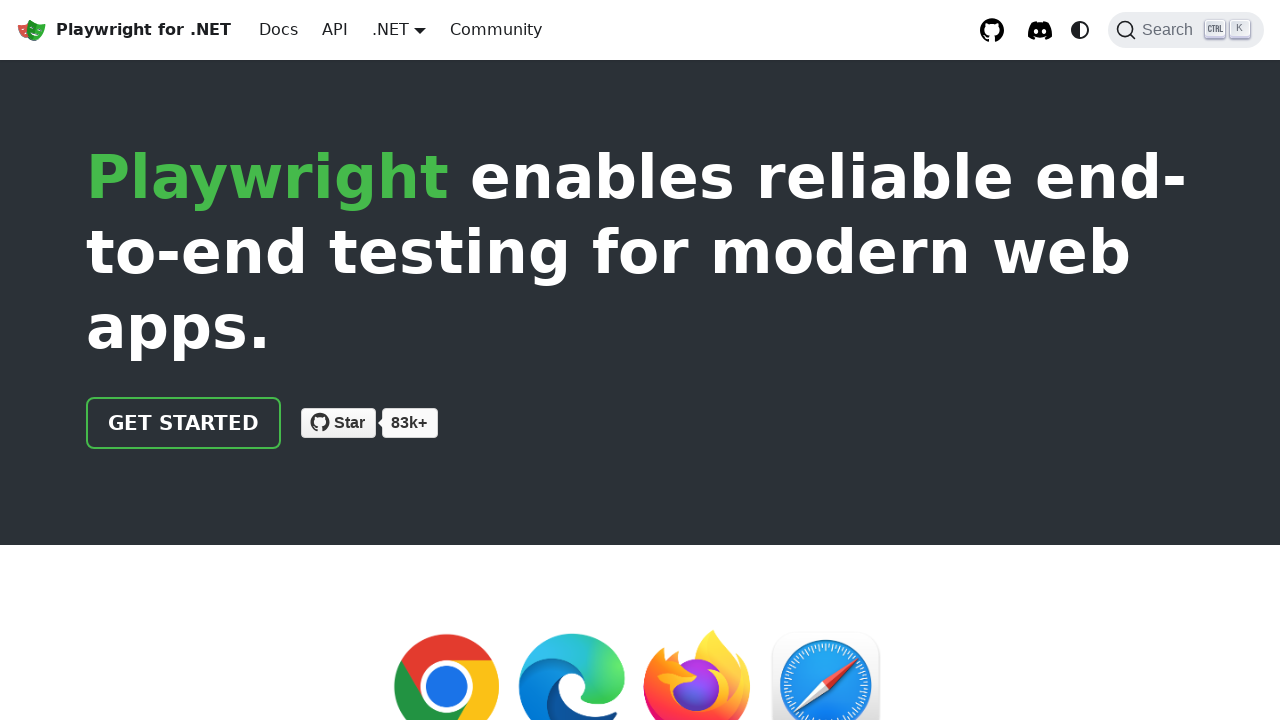

Clicked the .NET link in the section at (170, 360) on section >> text=.NET
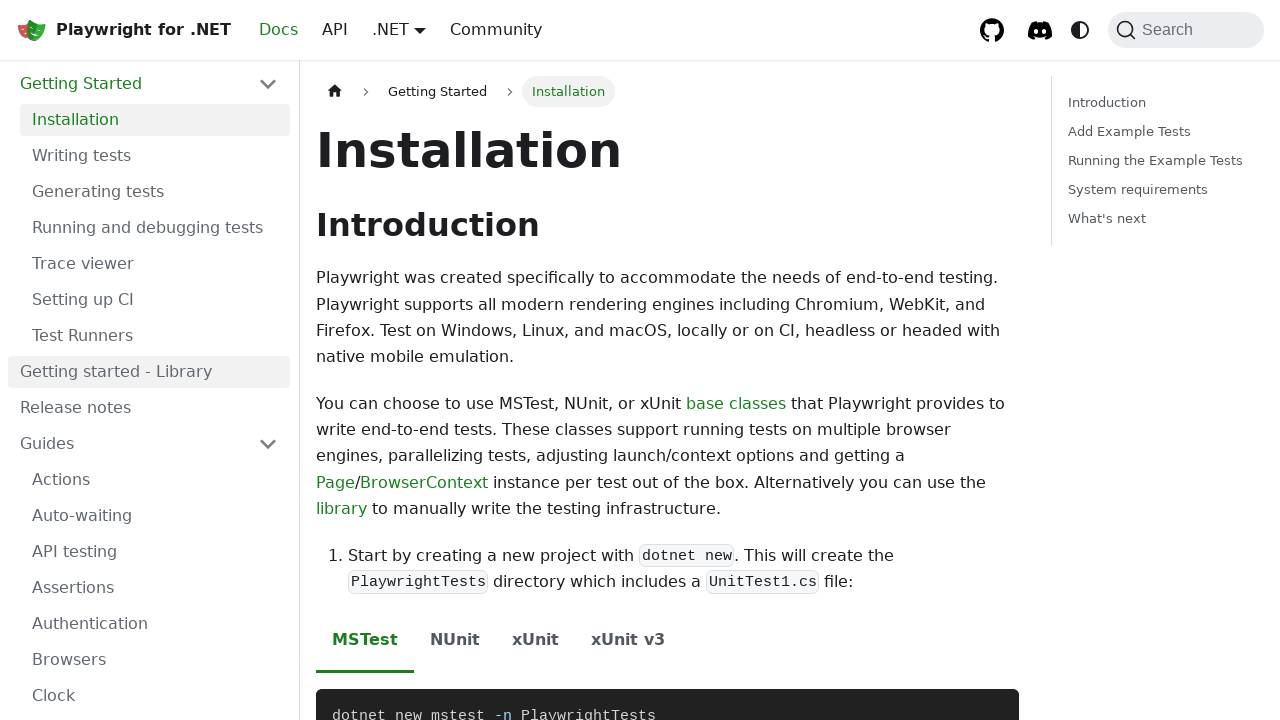

Page loaded after navigating to .NET documentation
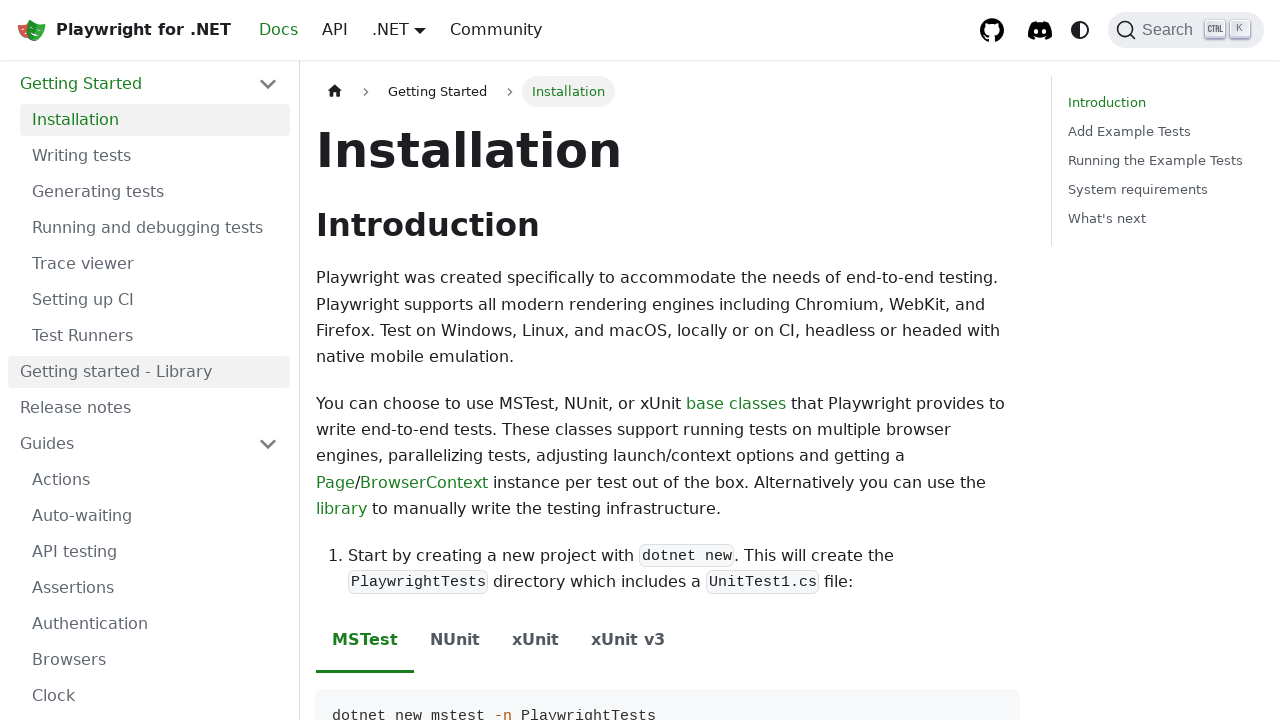

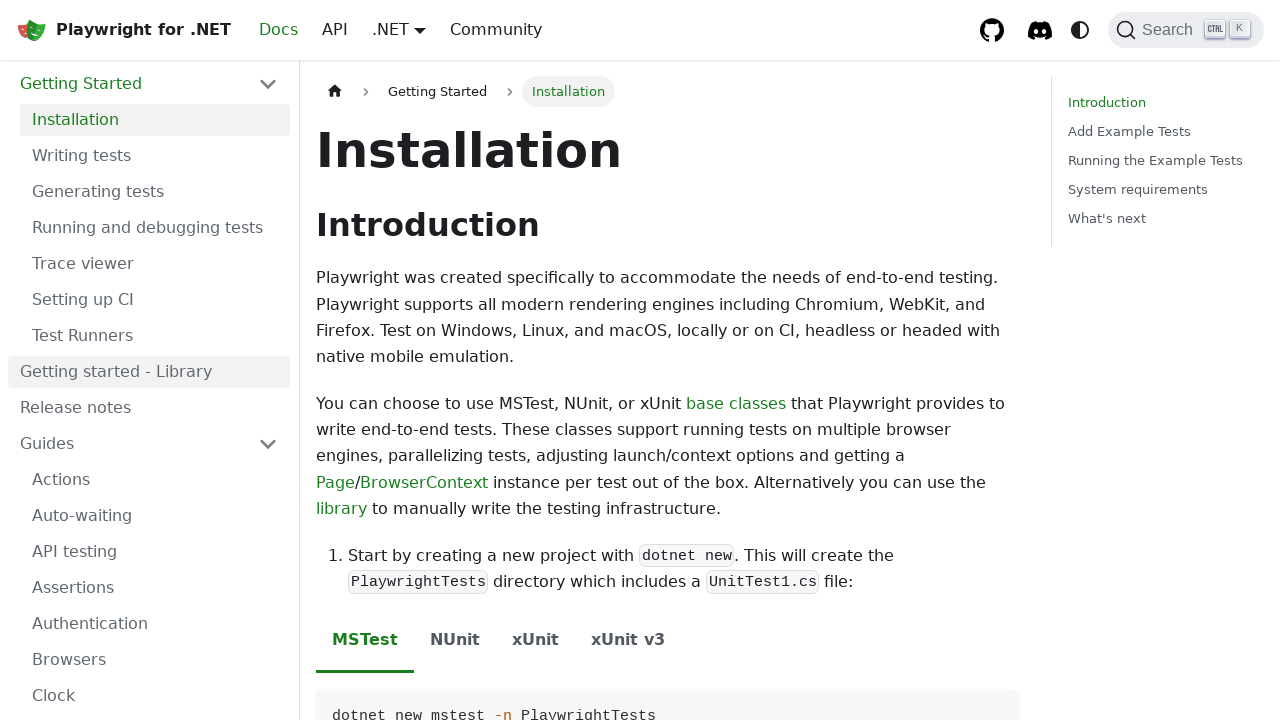